Tests the complete flight booking flow on BlazeDemo by selecting departure and destination cities, choosing a flight, filling in passenger and payment information, and completing the purchase.

Starting URL: https://blazedemo.com/

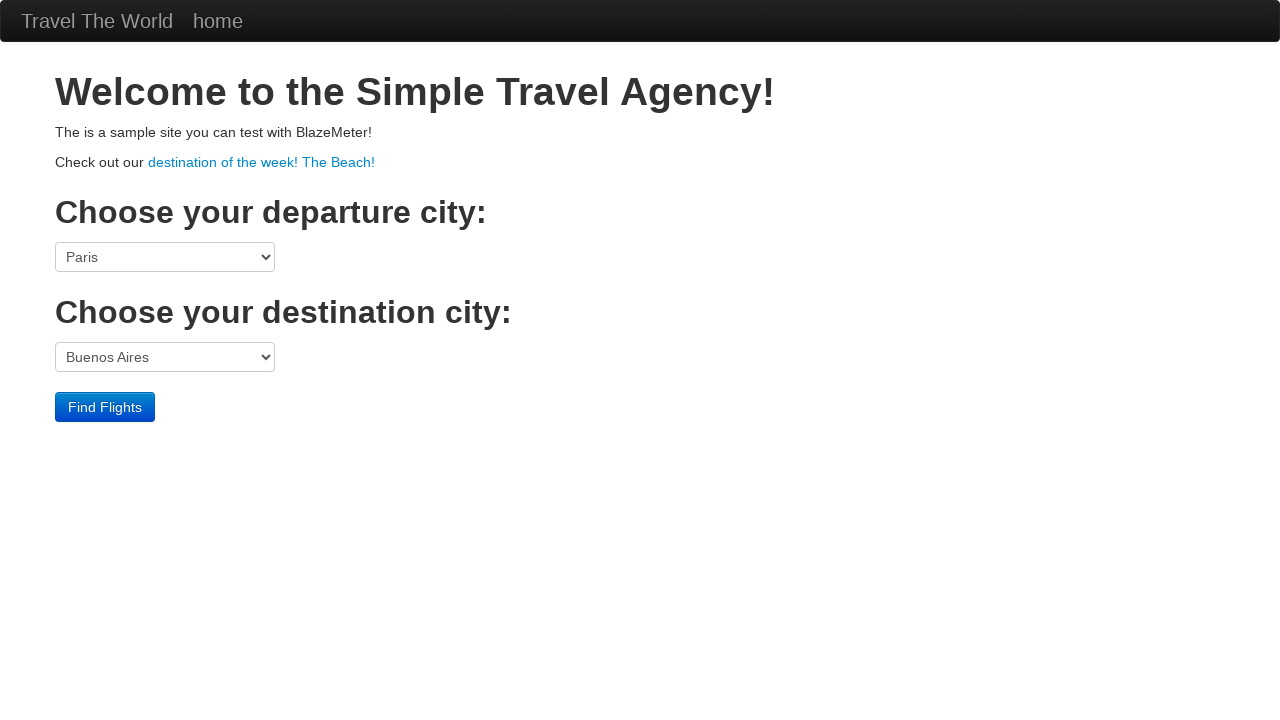

Clicked departure city dropdown at (165, 257) on select[name='fromPort']
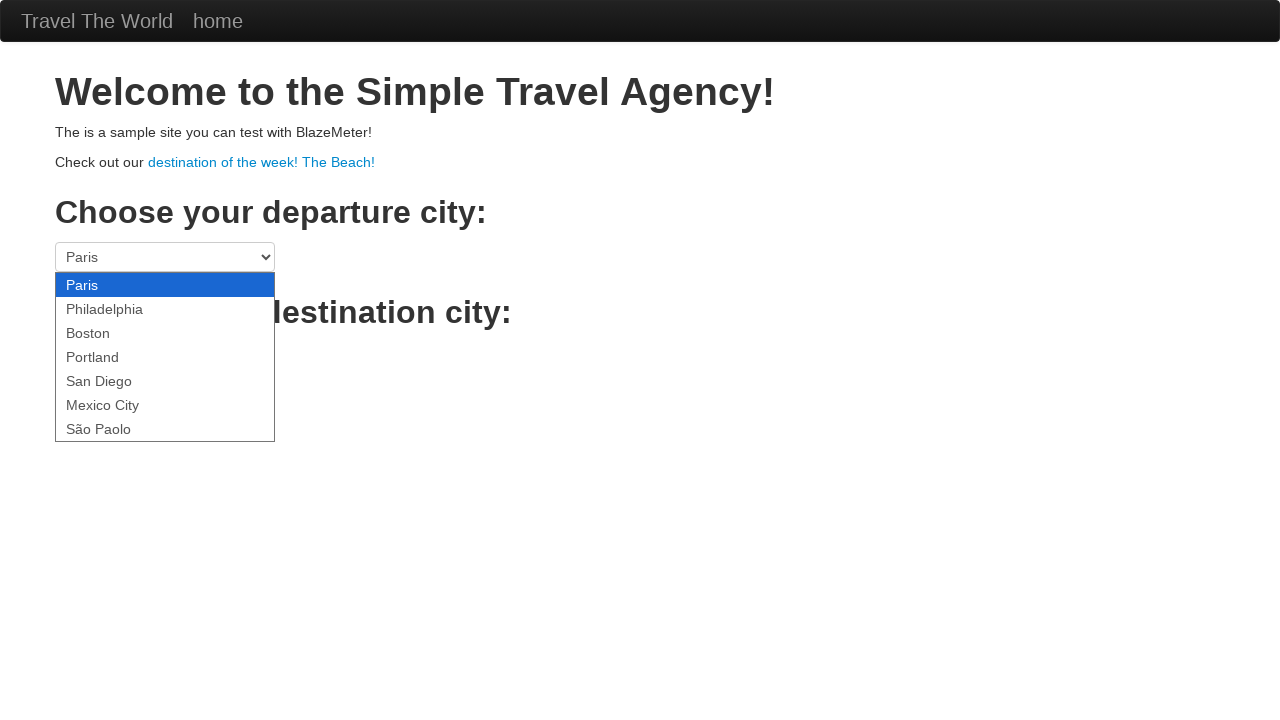

Selected Portland as departure city on select[name='fromPort']
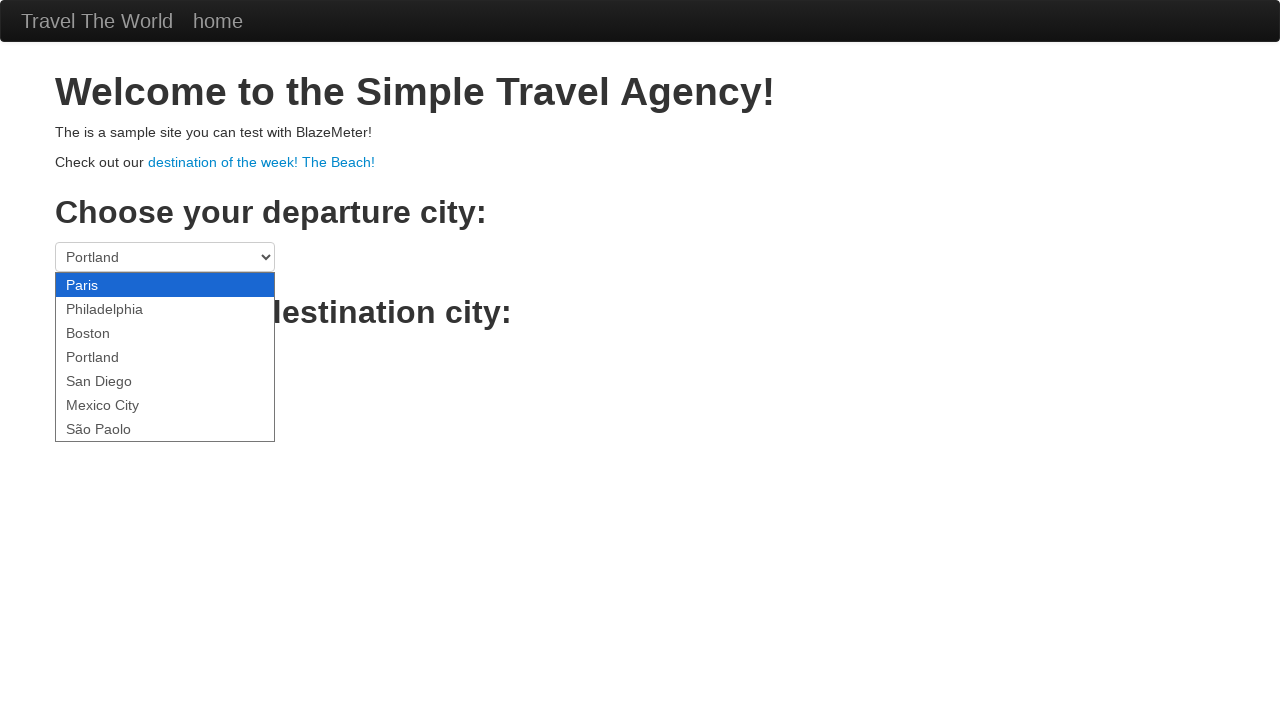

Clicked destination city dropdown at (165, 357) on select[name='toPort']
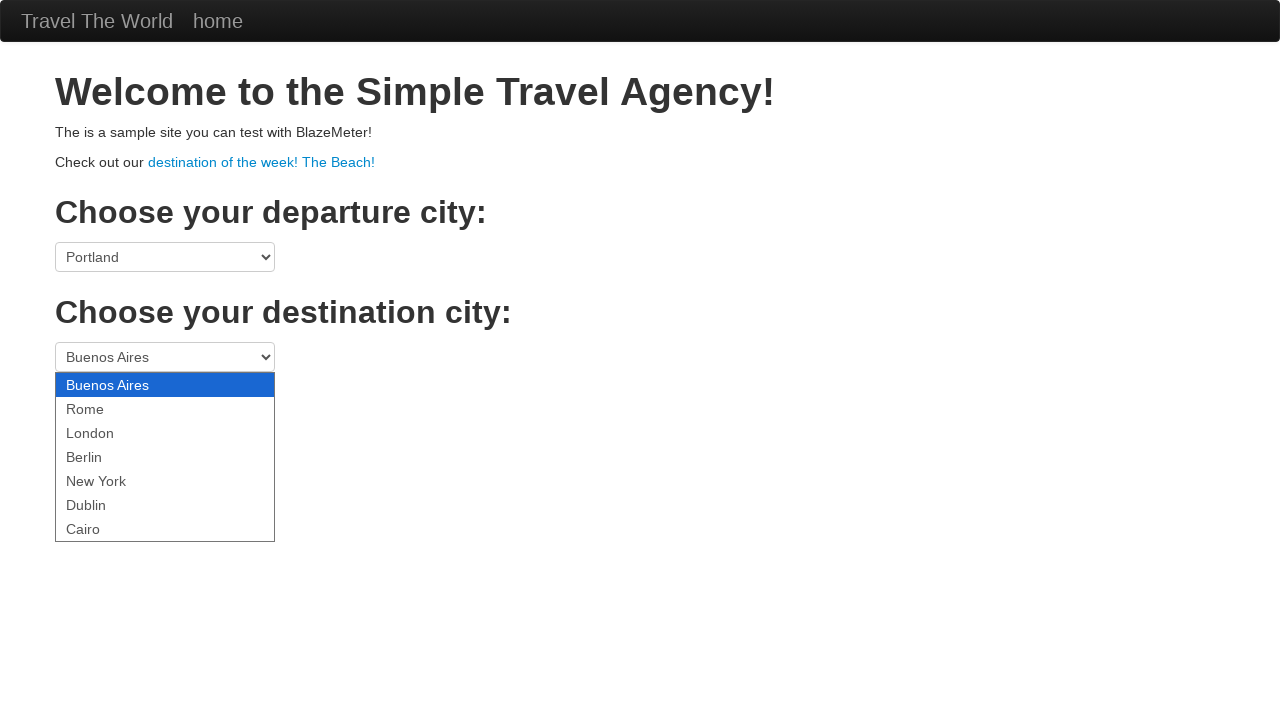

Selected Rome as destination city on select[name='toPort']
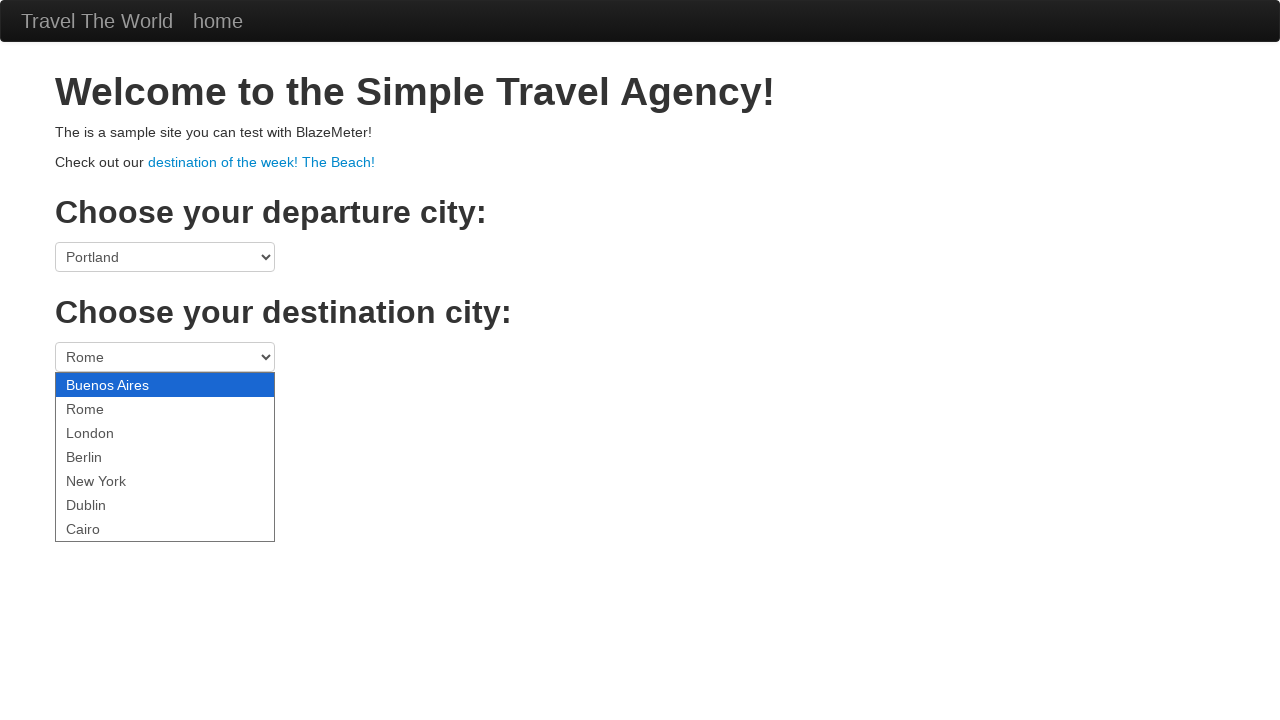

Clicked Find Flights button at (105, 407) on .btn-primary
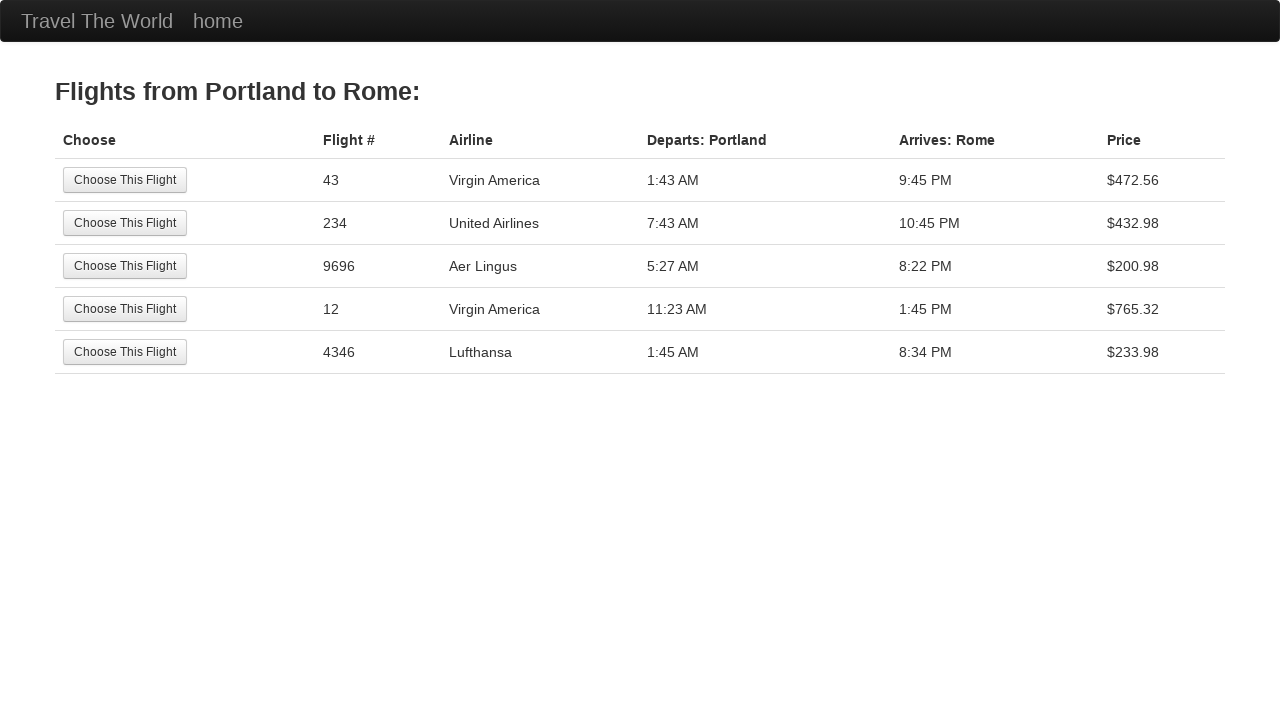

Selected the third flight option at (125, 266) on tr:nth-child(3) .btn
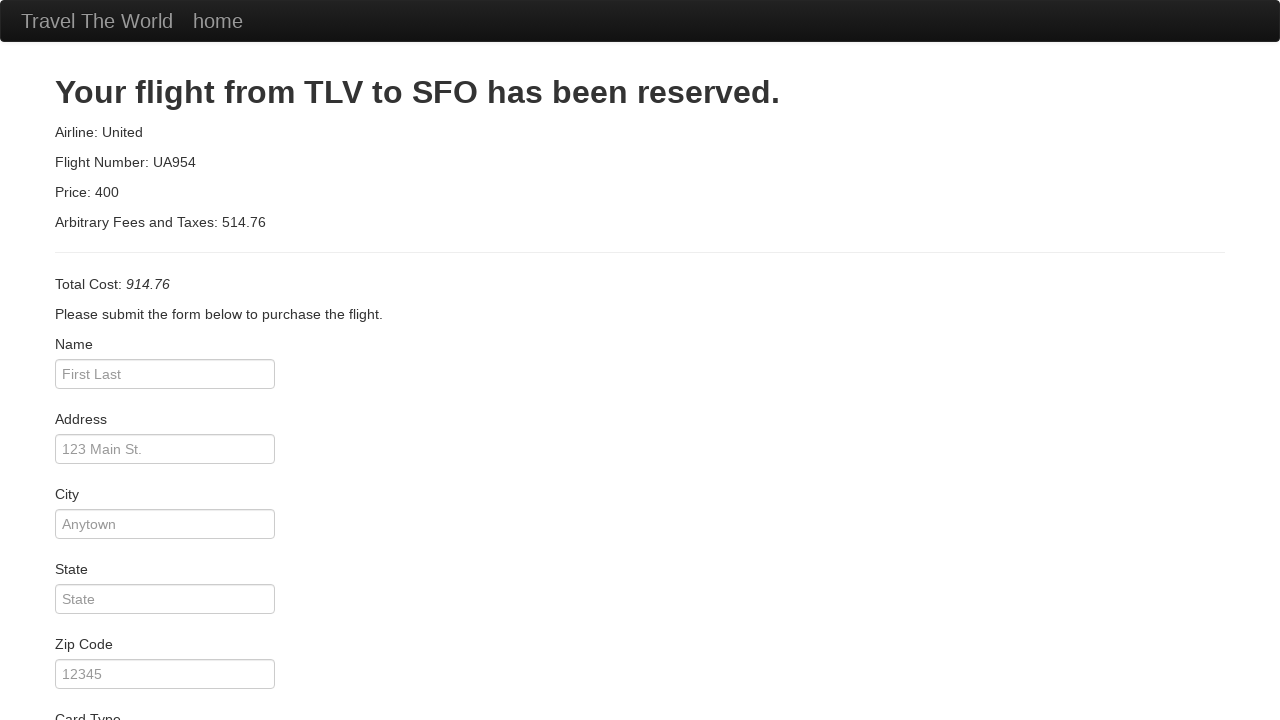

Clicked passenger name field at (165, 374) on #inputName
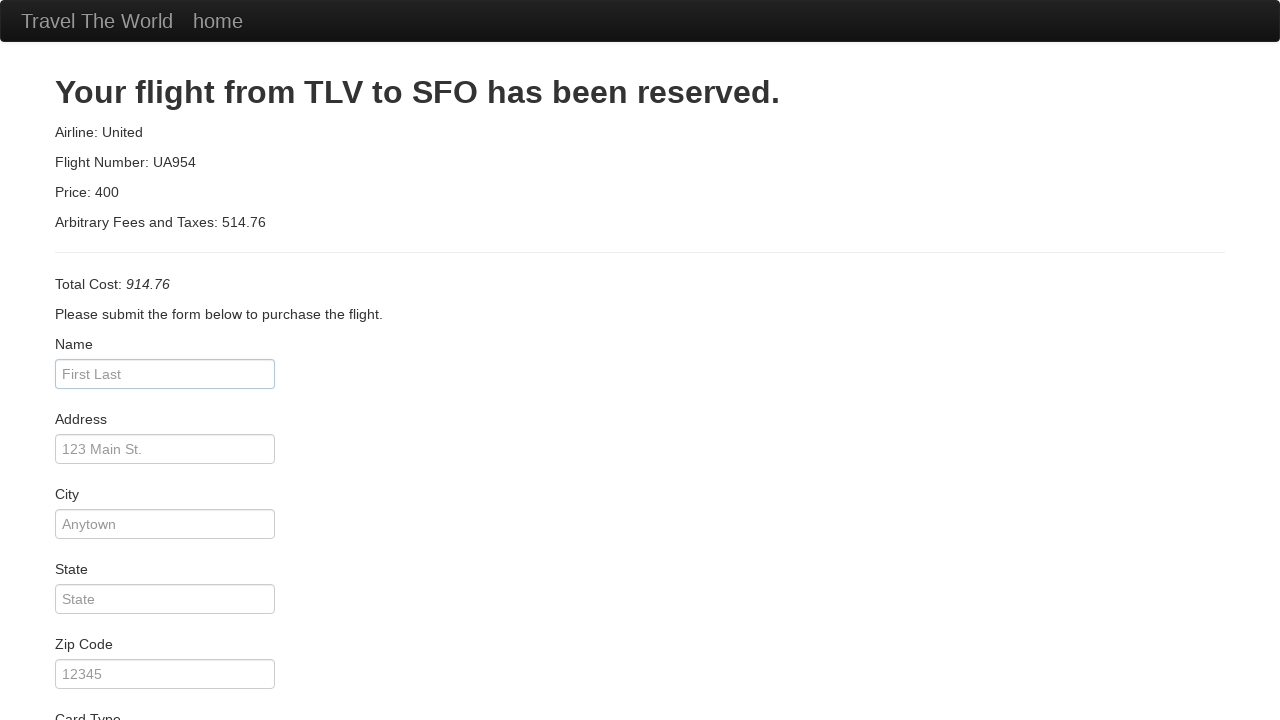

Entered passenger name 'test' on #inputName
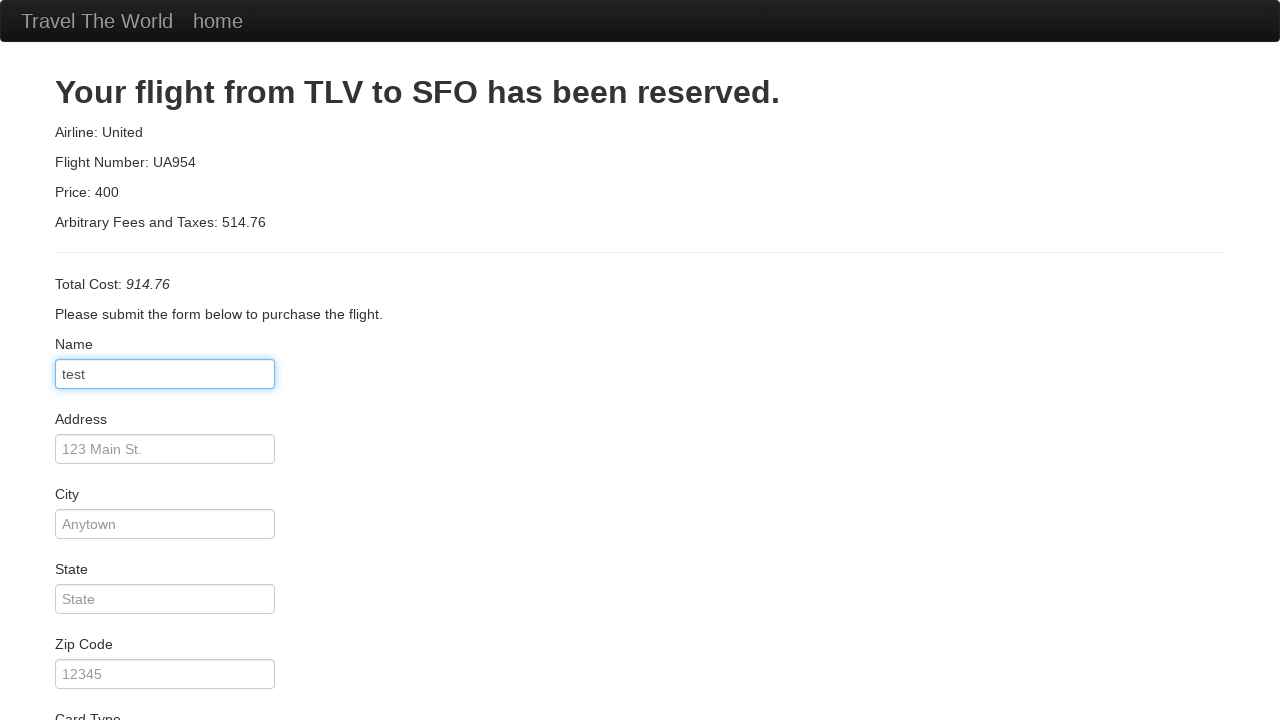

Clicked address field at (165, 449) on #address
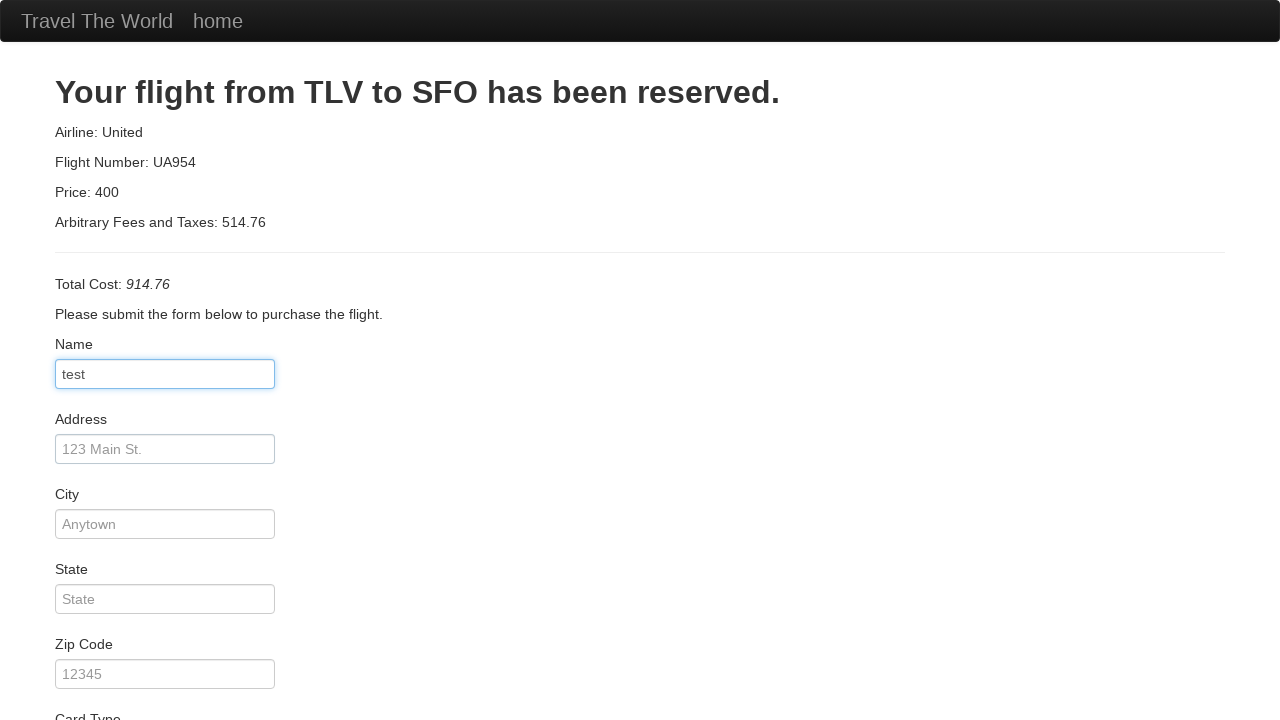

Entered address '123 Main St.' on #address
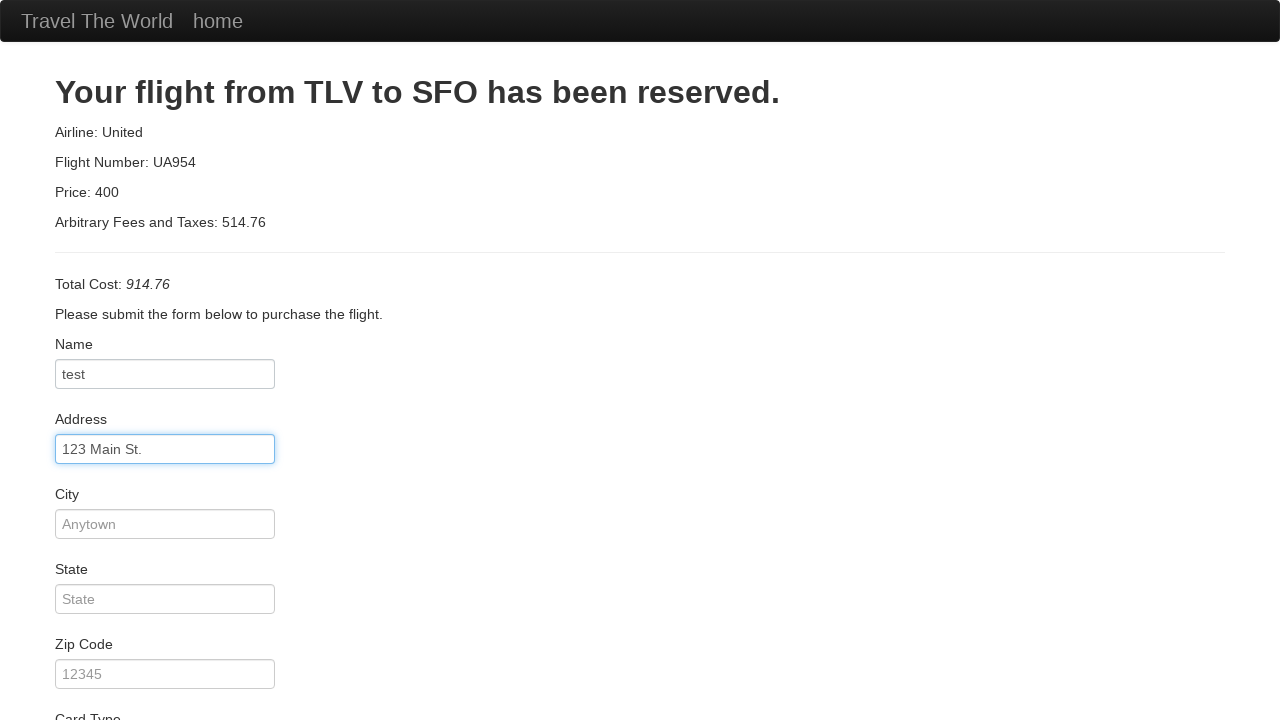

Clicked city field at (165, 524) on #city
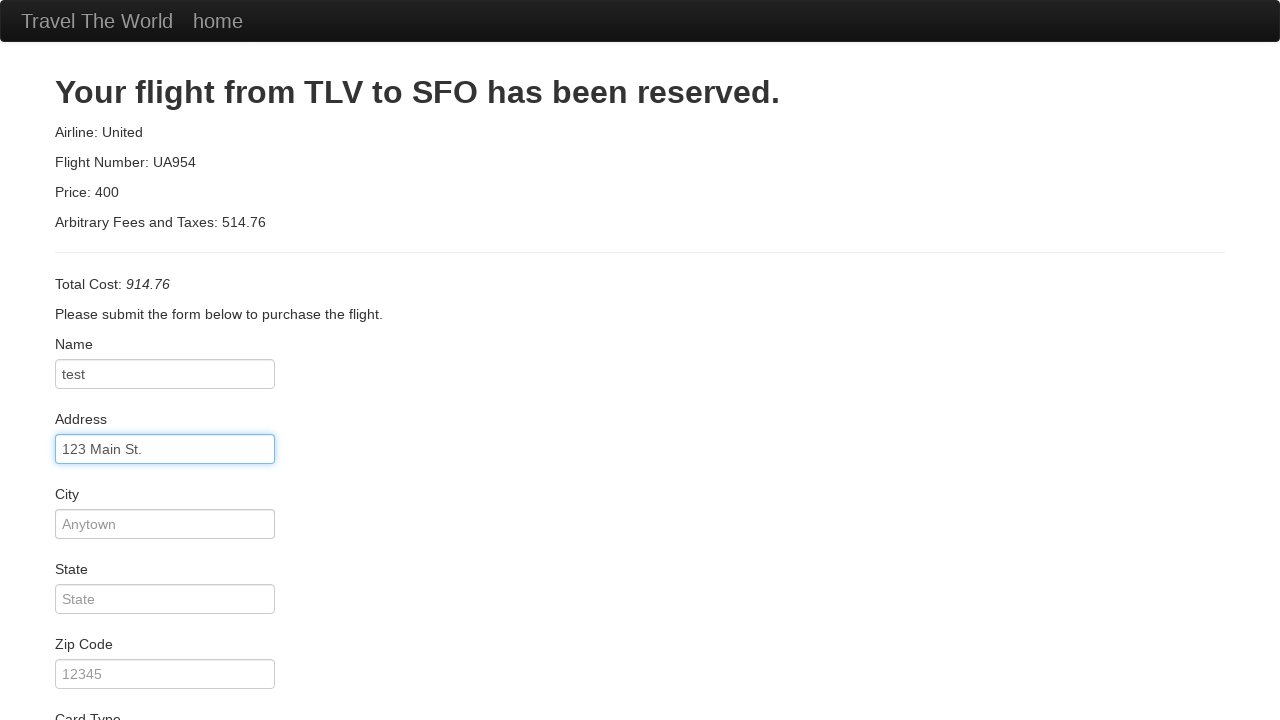

Entered city 'Anytown' on #city
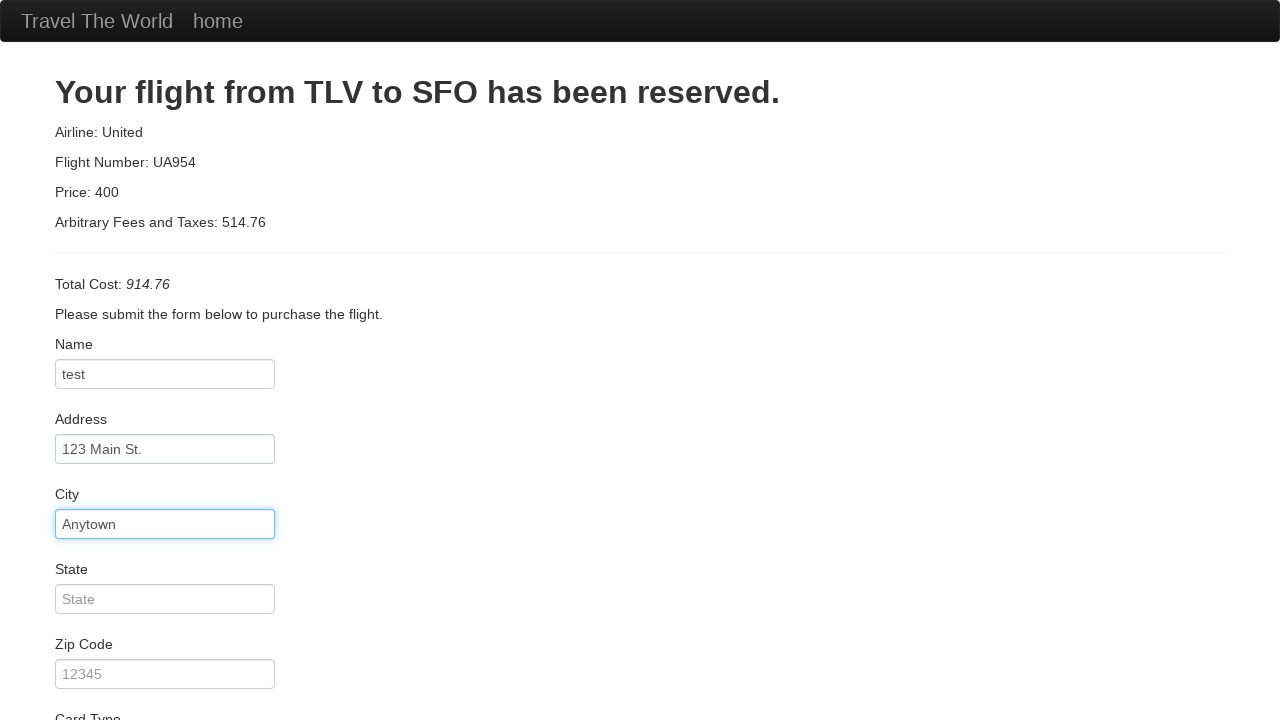

Clicked zip code field at (165, 674) on #zipCode
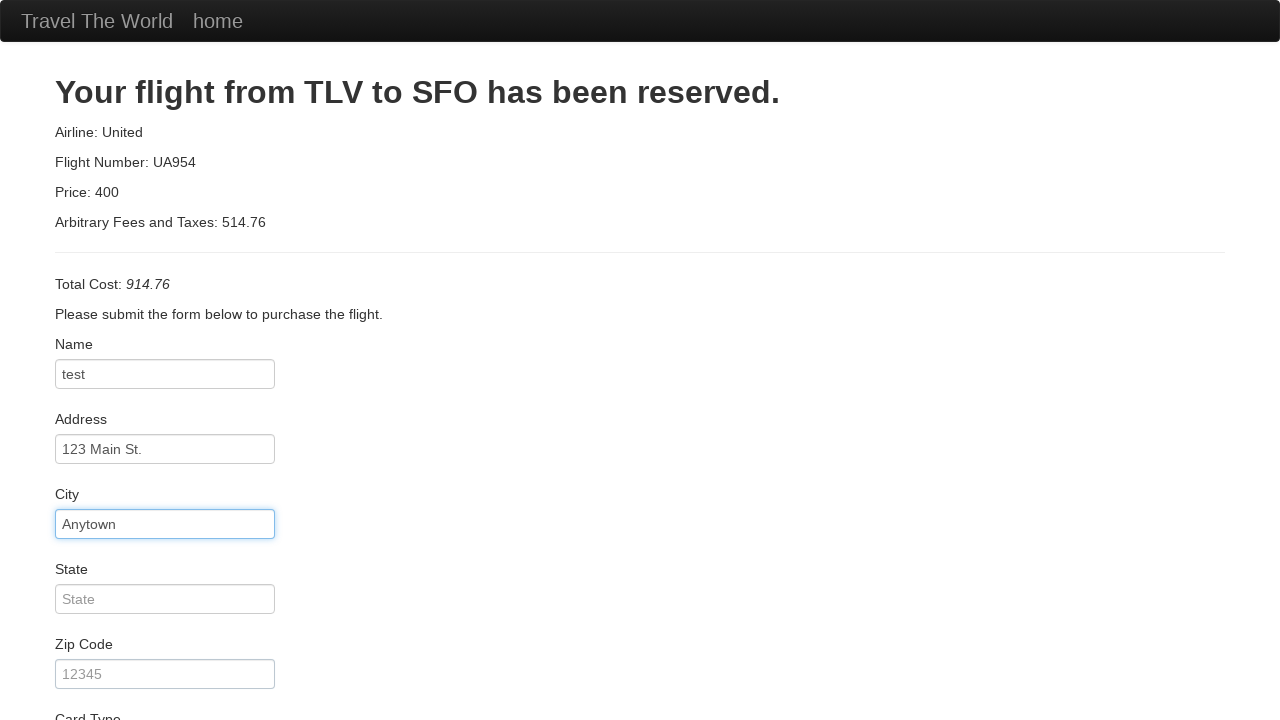

Entered zip code '12345' on #zipCode
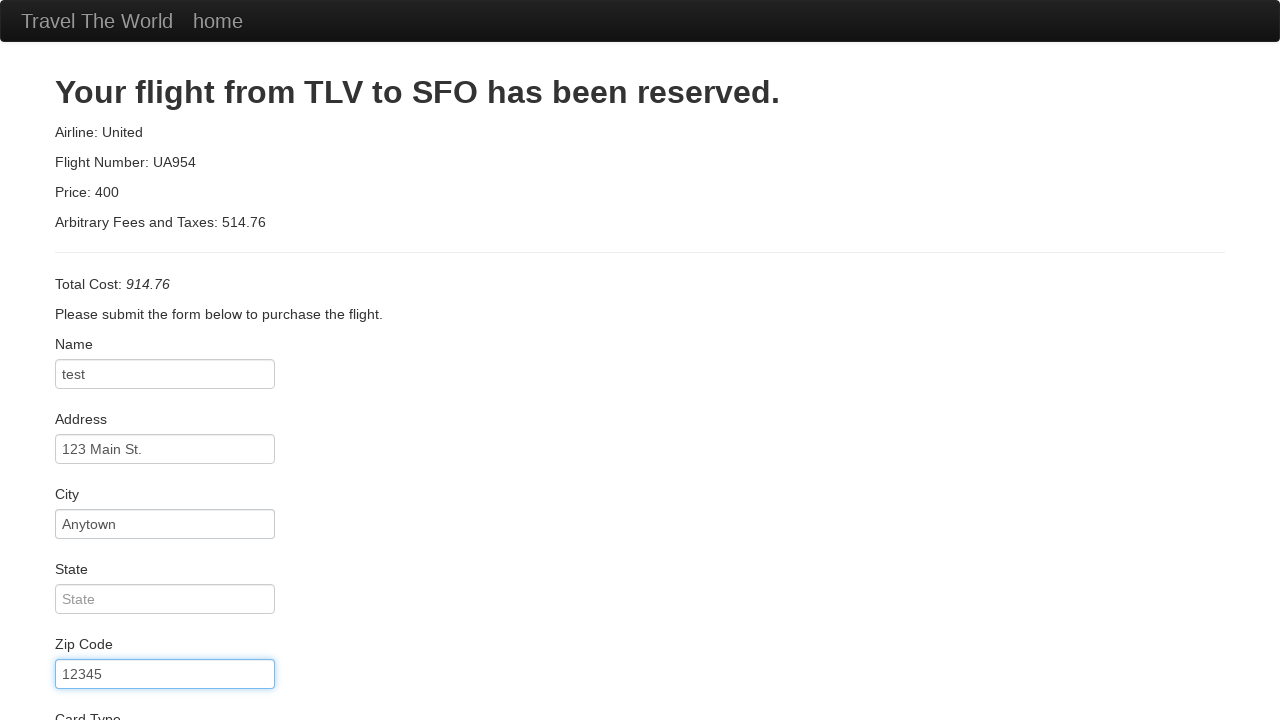

Clicked state field at (165, 599) on #state
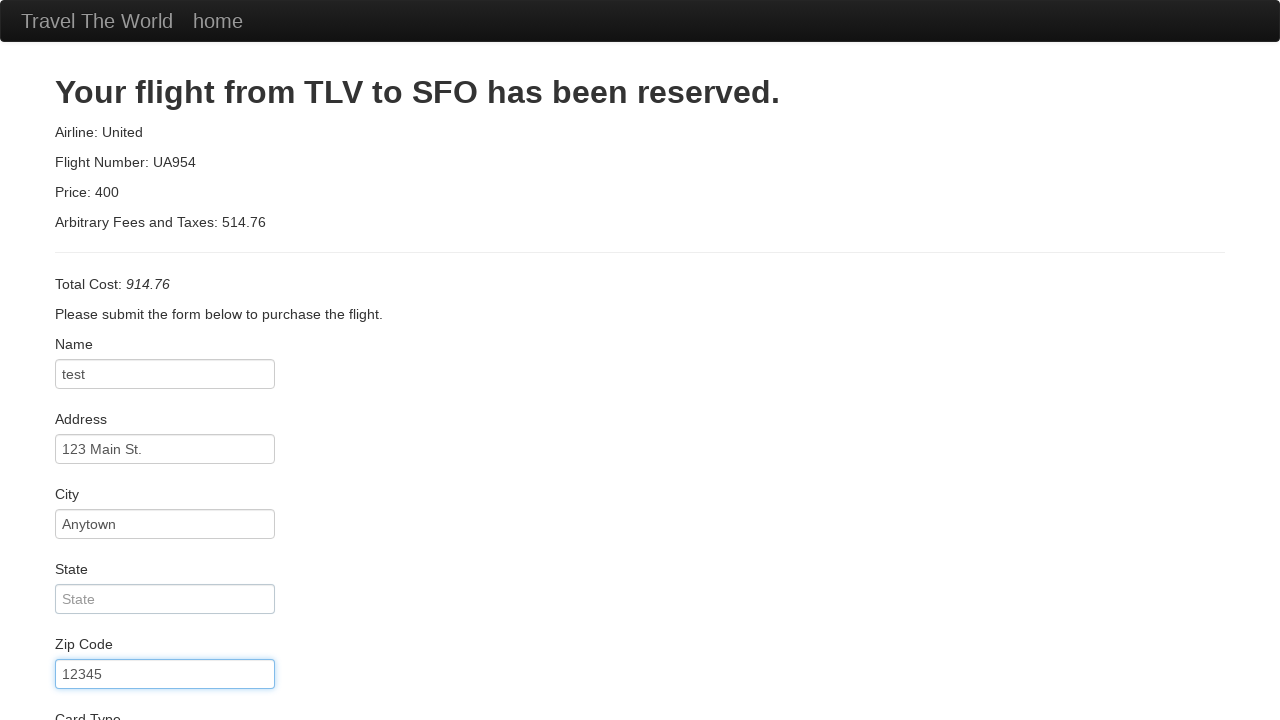

Entered state 'State' on #state
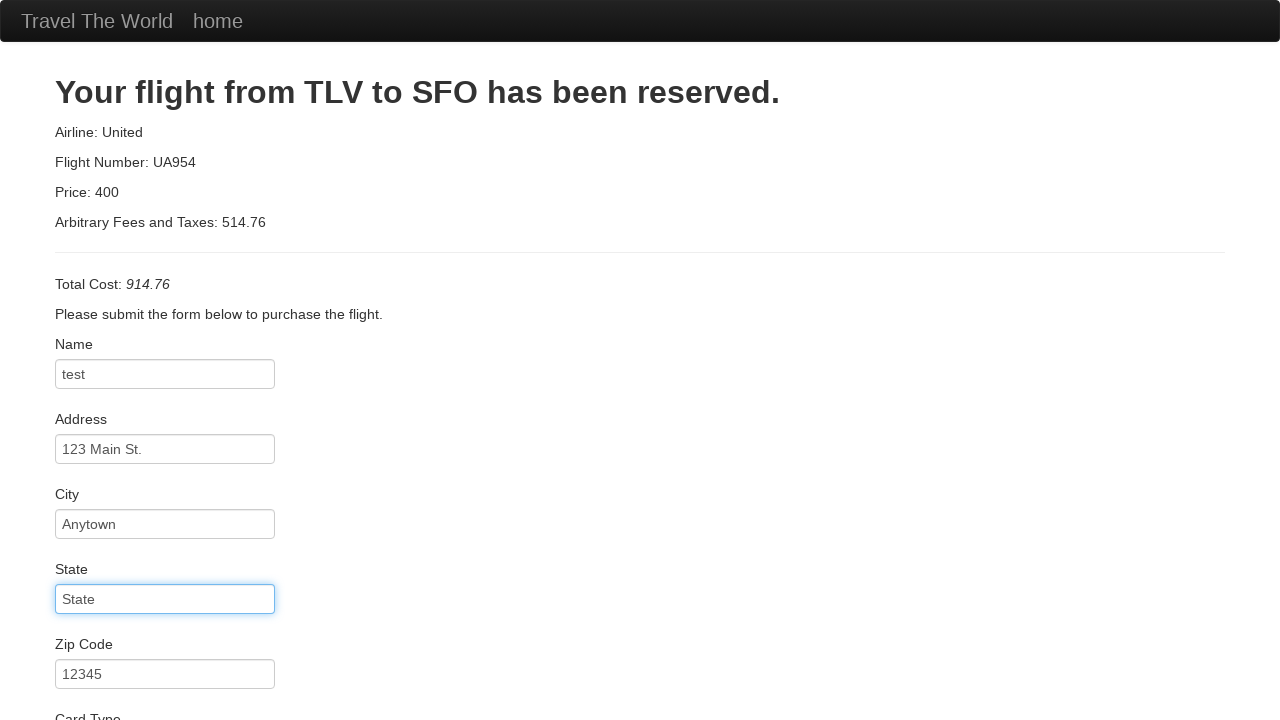

Clicked card type dropdown at (165, 360) on #cardType
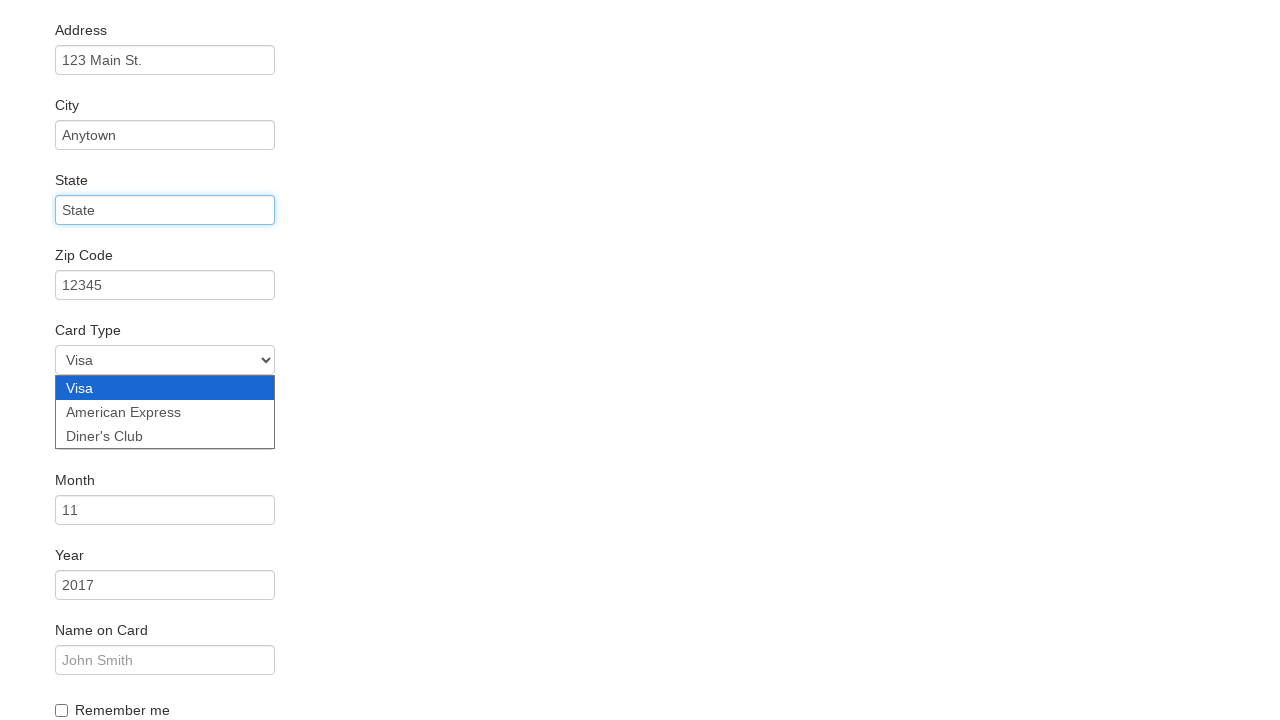

Selected American Express as card type on #cardType
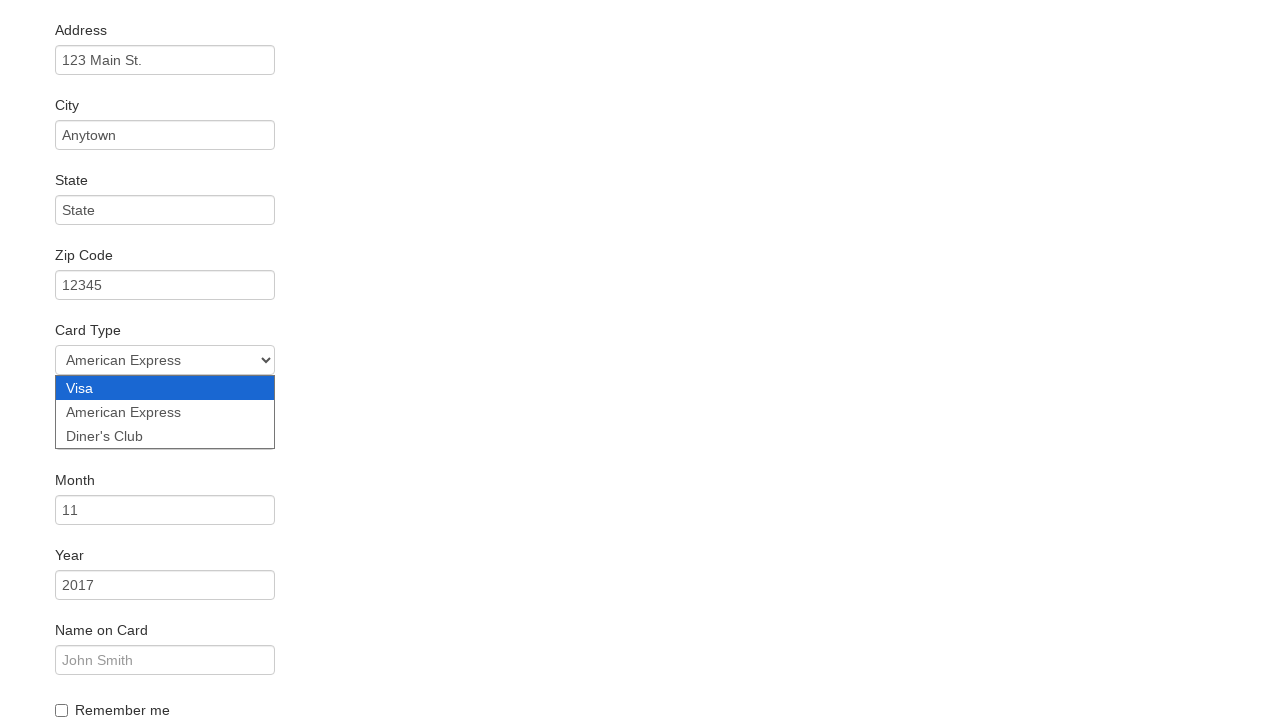

Clicked credit card number field at (165, 435) on #creditCardNumber
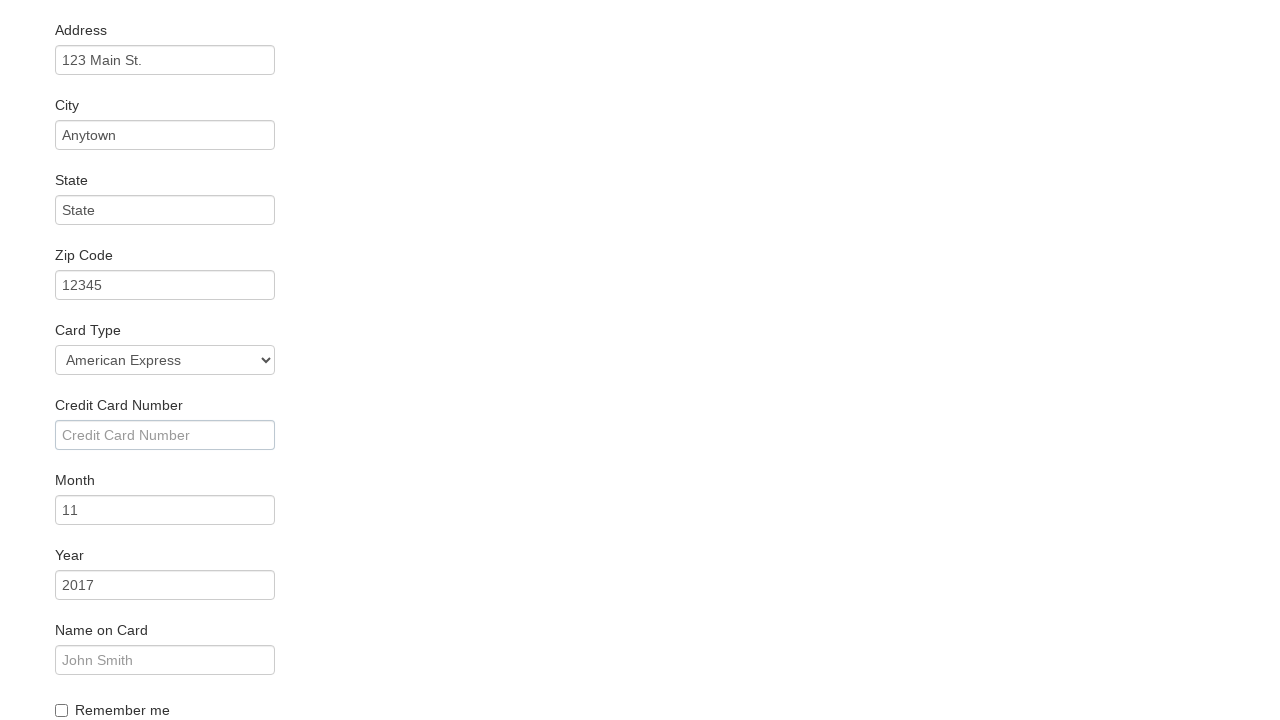

Entered credit card number on #creditCardNumber
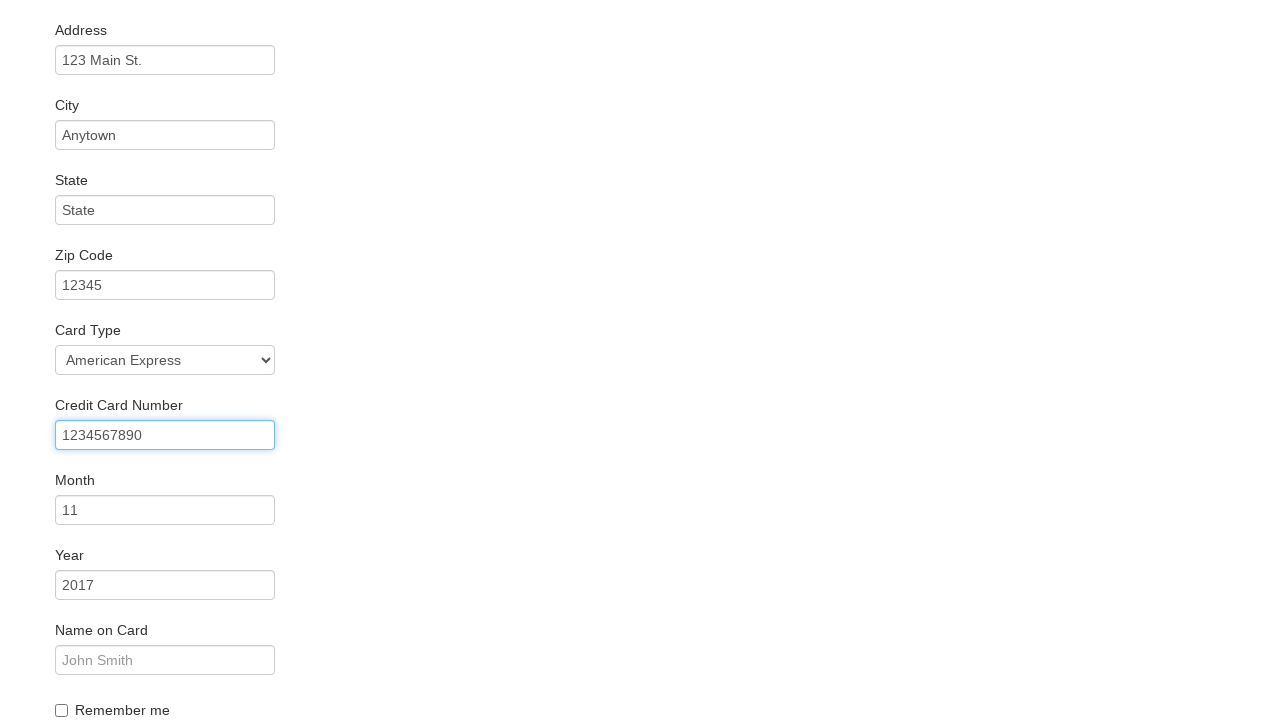

Clicked name on card field at (165, 660) on #nameOnCard
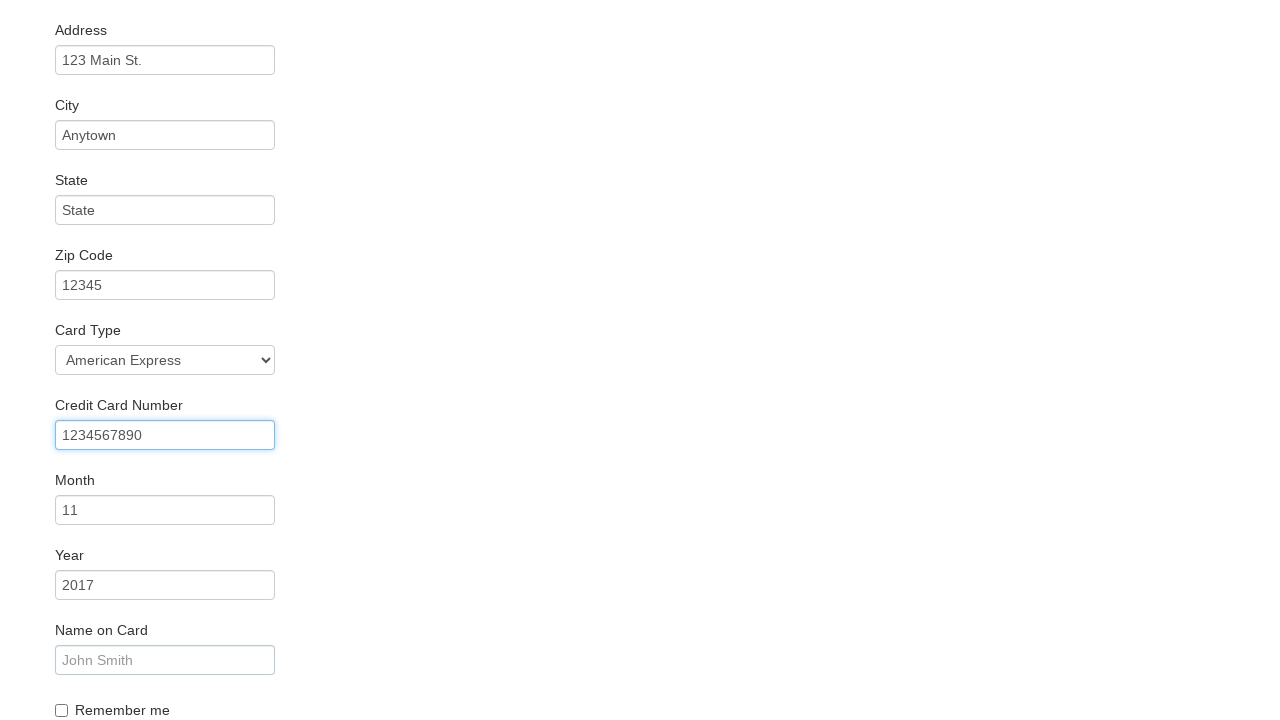

Entered name on card 'Test Name' on #nameOnCard
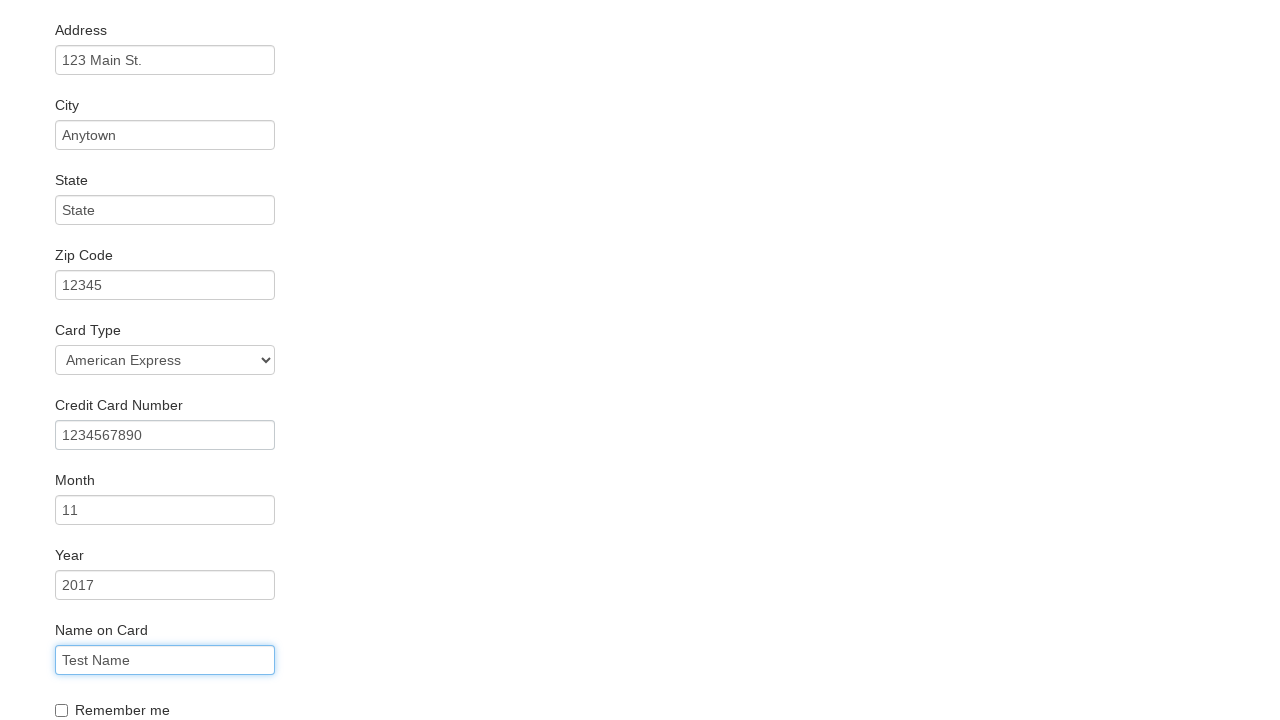

Clicked Purchase Flight button at (118, 685) on .btn-primary
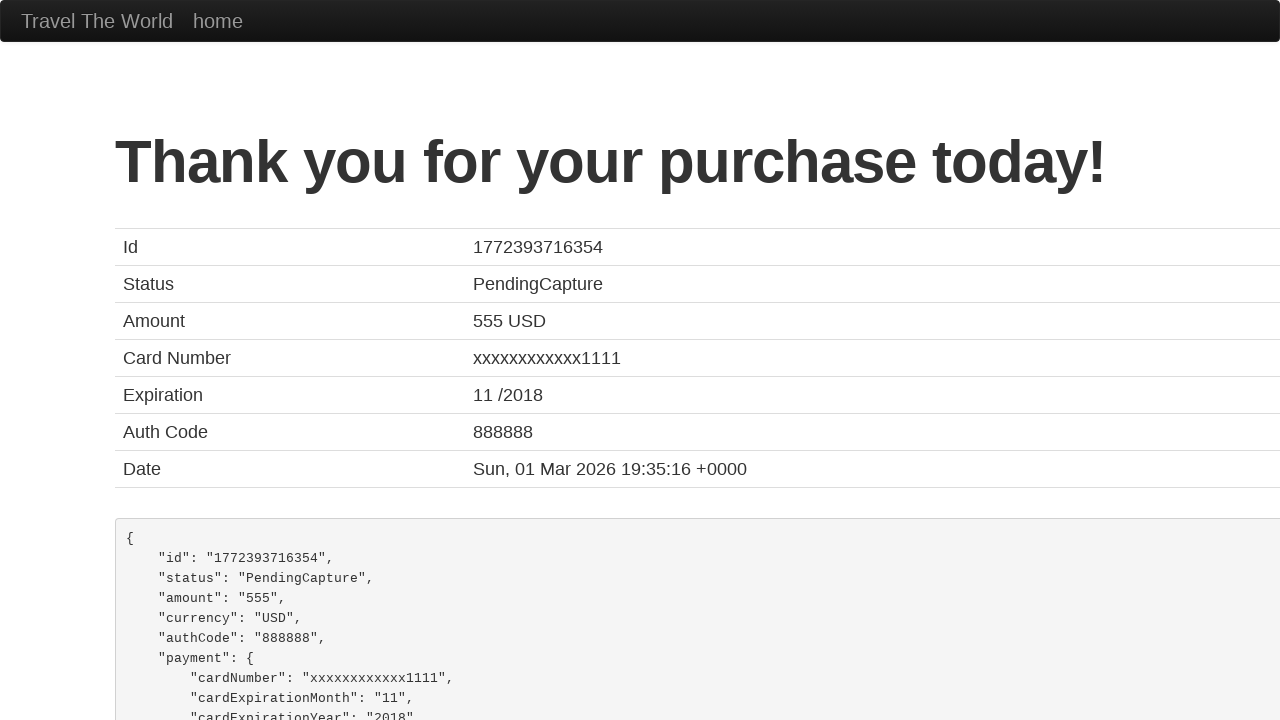

Verified confirmation page loaded with correct title
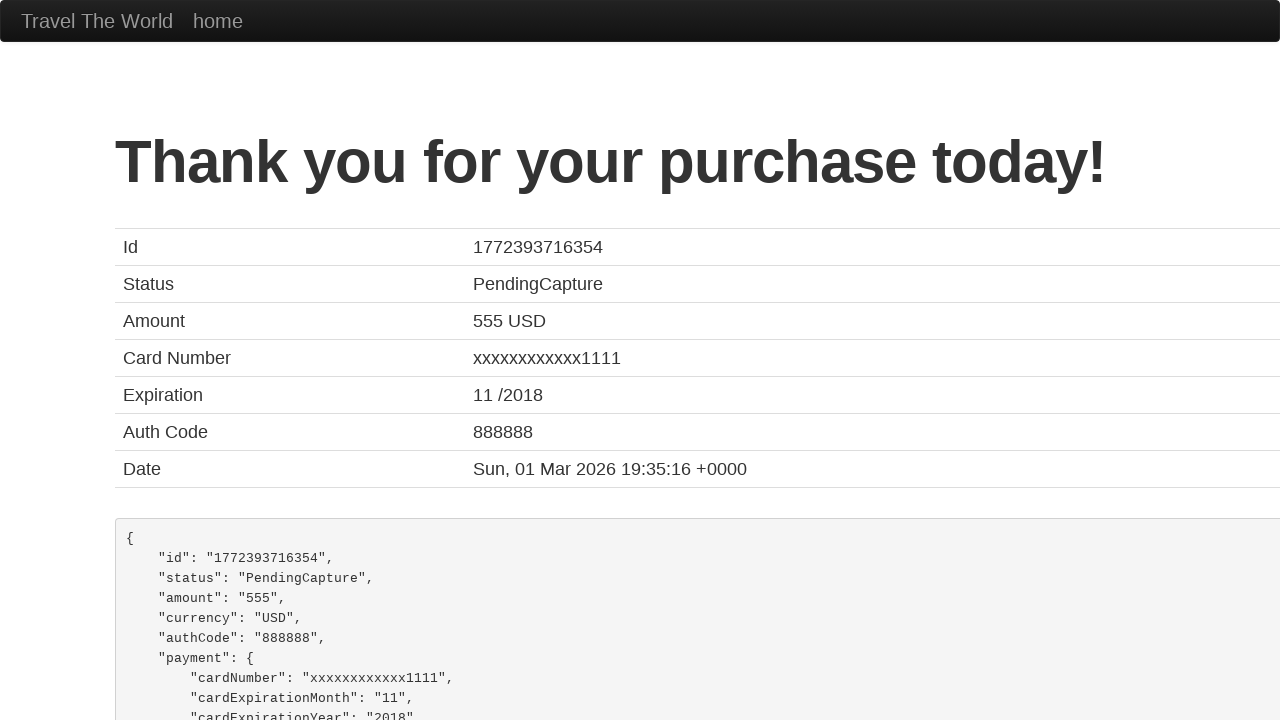

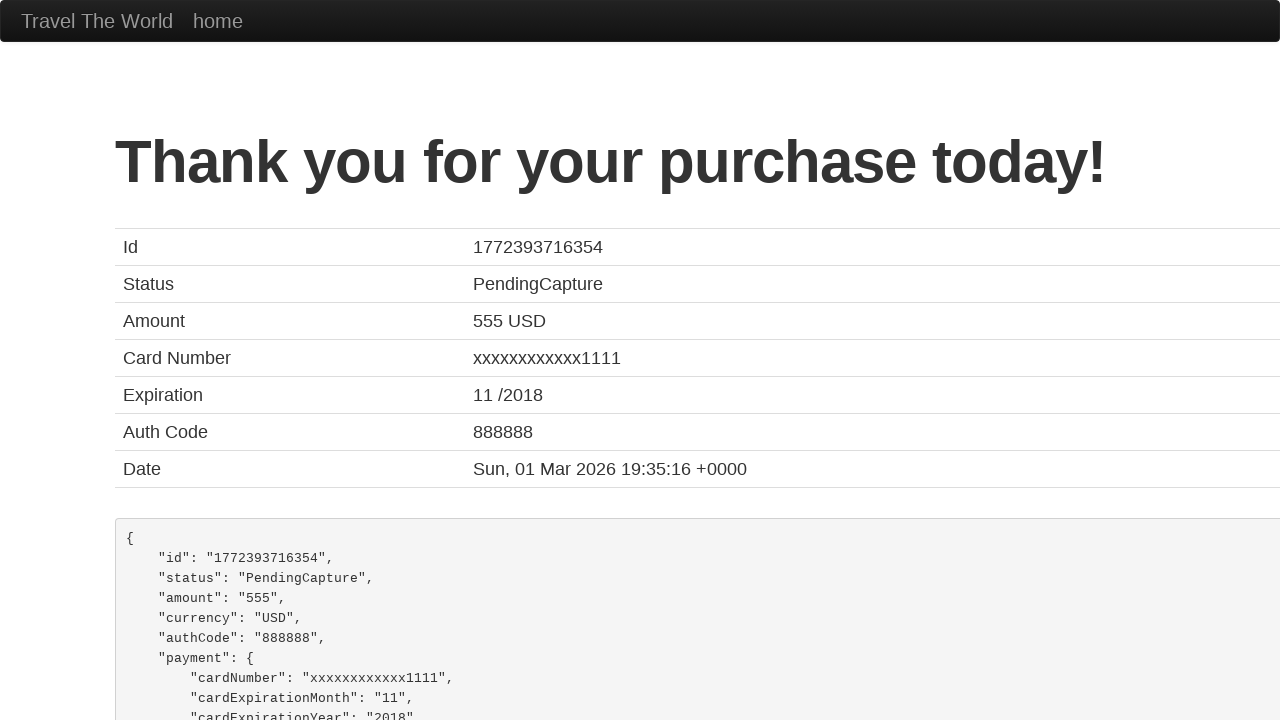